Tests dynamic loading by clicking the Start button and waiting for the loading indicator to disappear before verifying "Hello World!" text

Starting URL: https://automationfc.github.io/dynamic-loading/

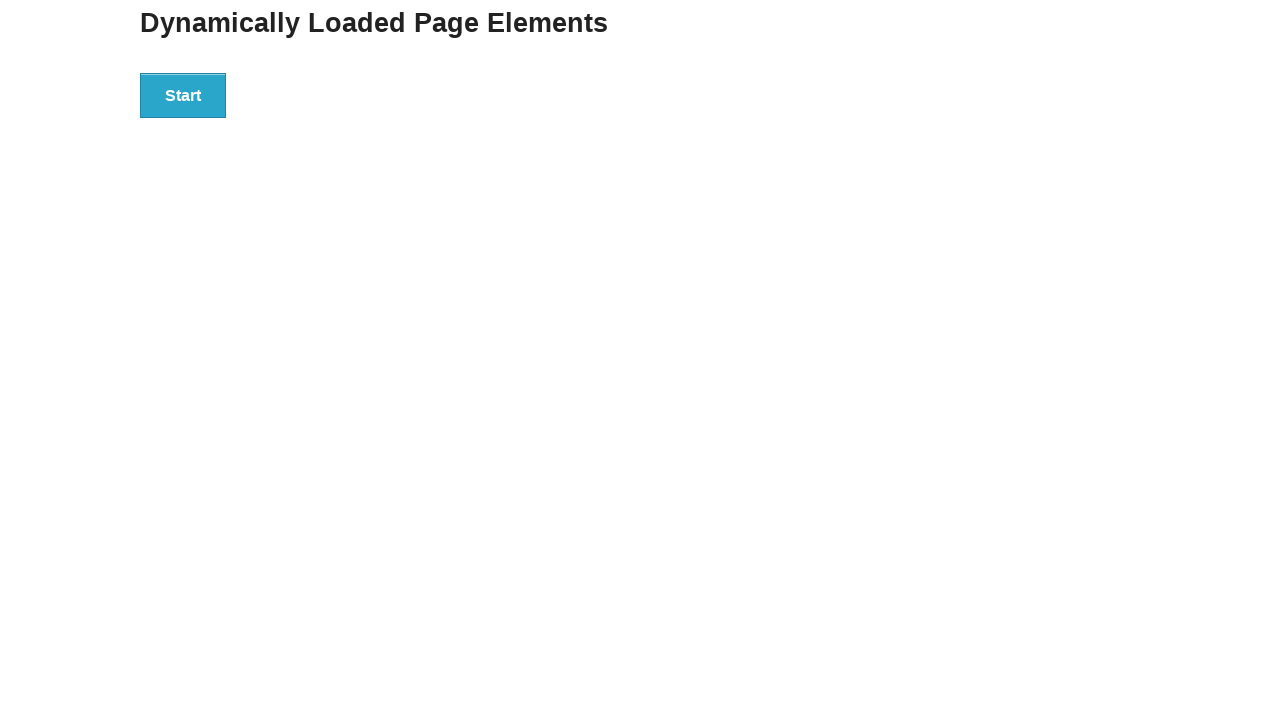

Navigated to dynamic loading test page
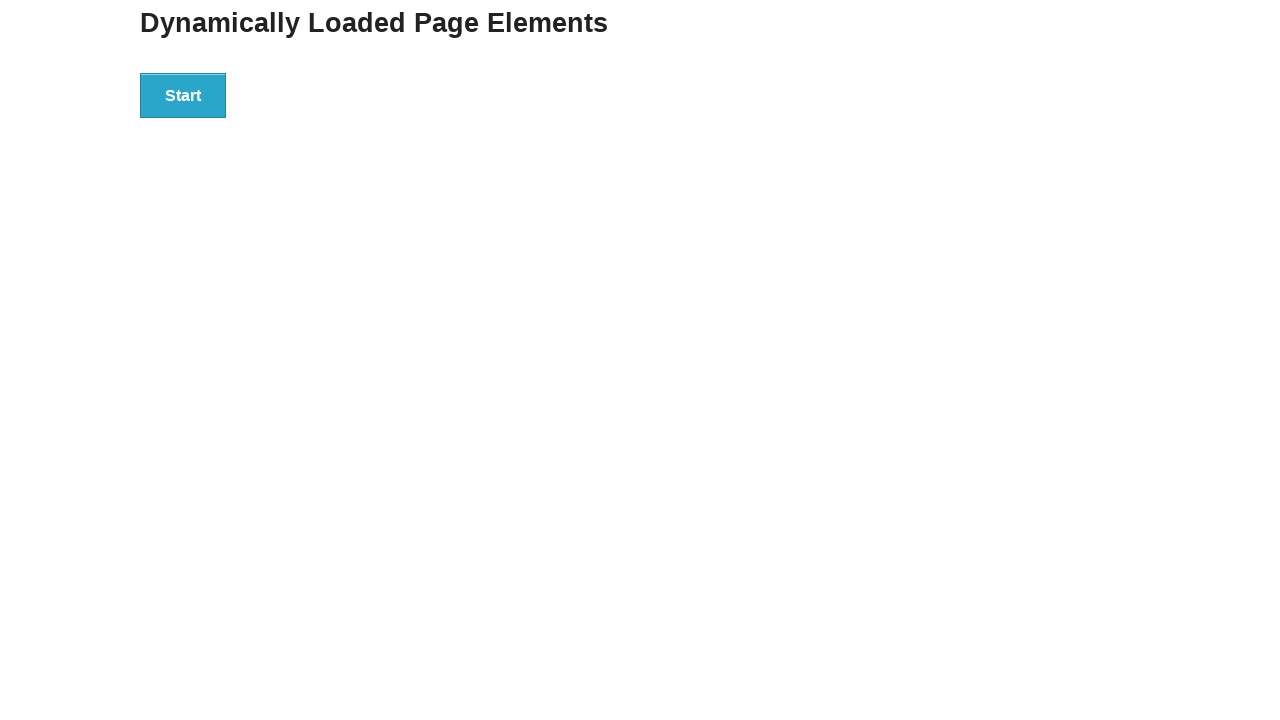

Clicked the Start button at (183, 95) on xpath=//*[text()='Start']
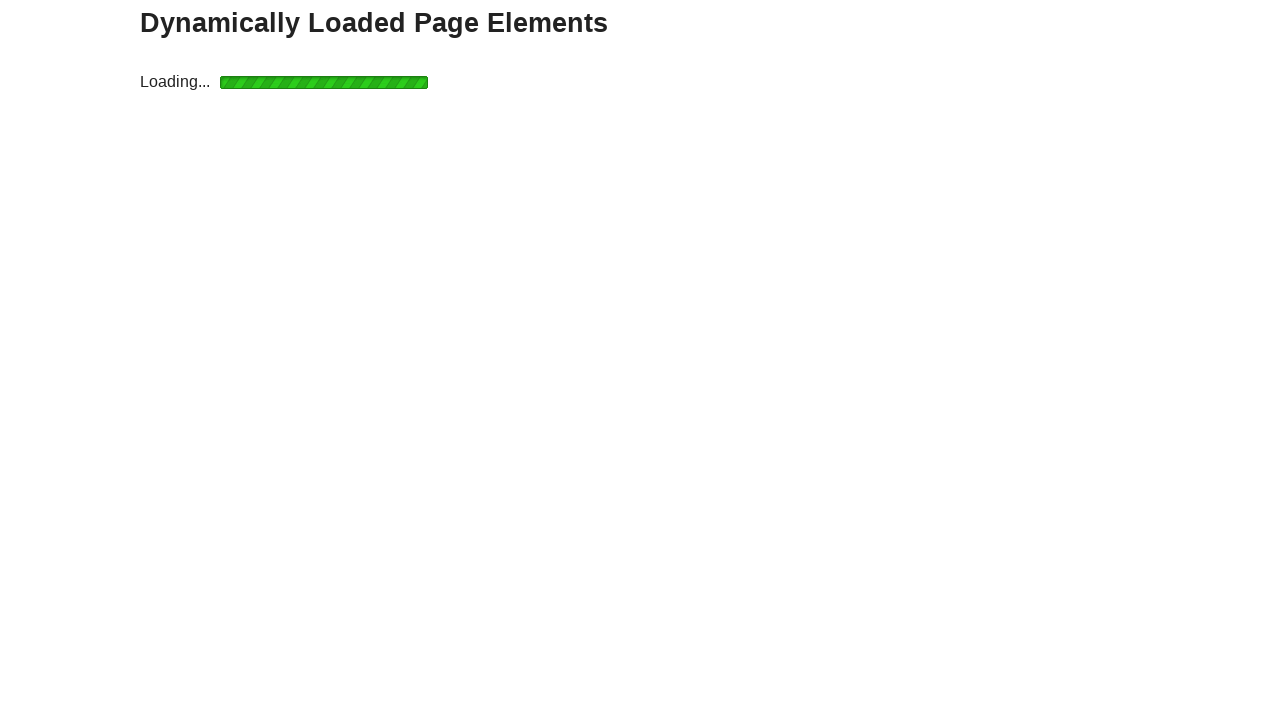

Loading indicator disappeared
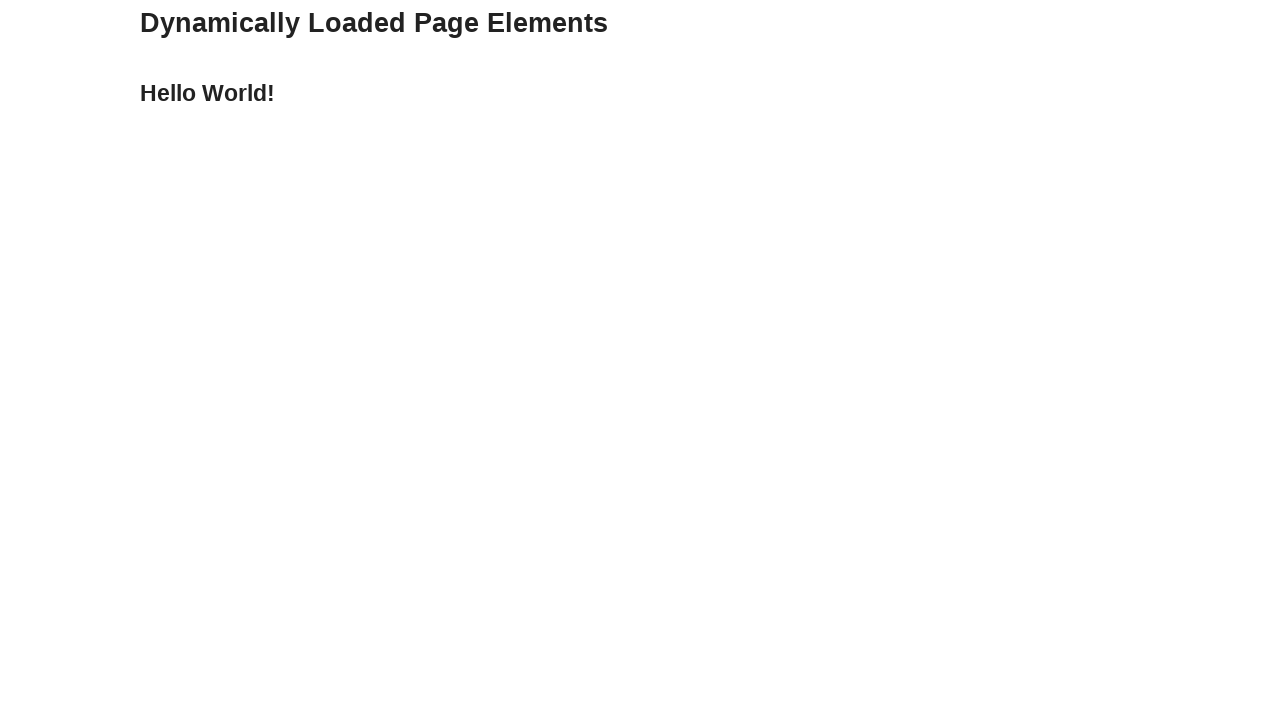

Verified 'Hello World!' text is visible
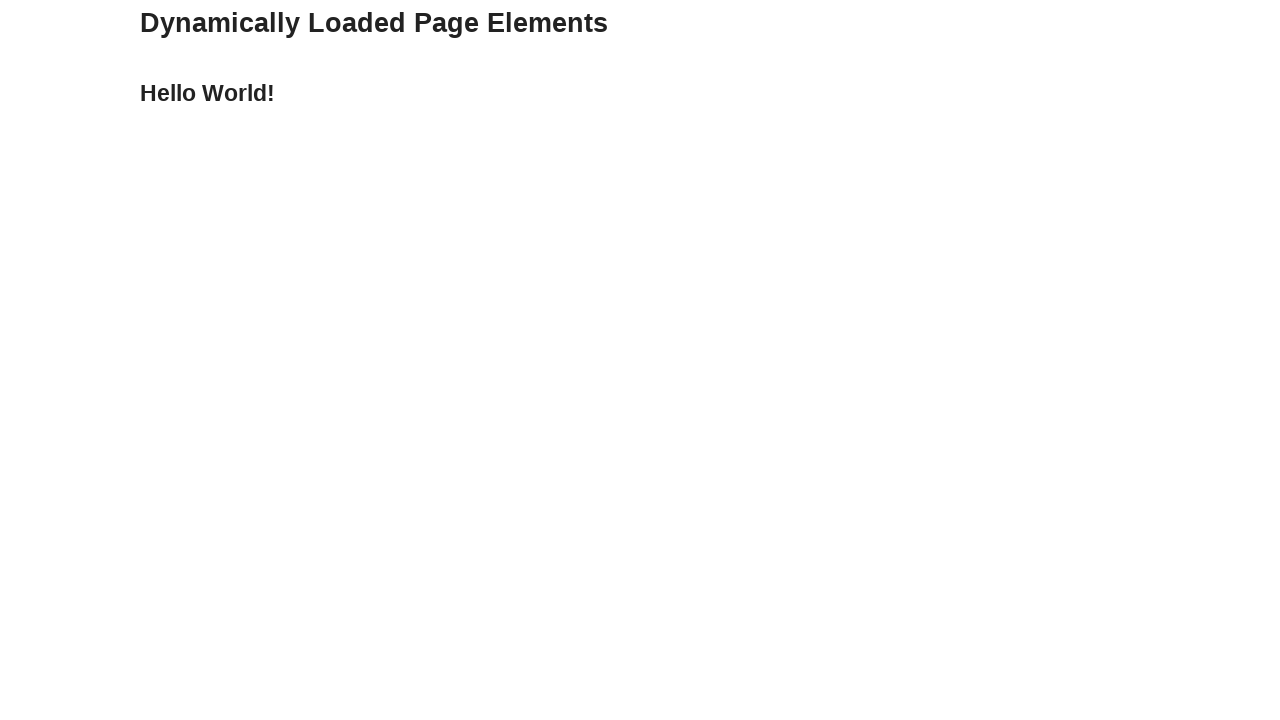

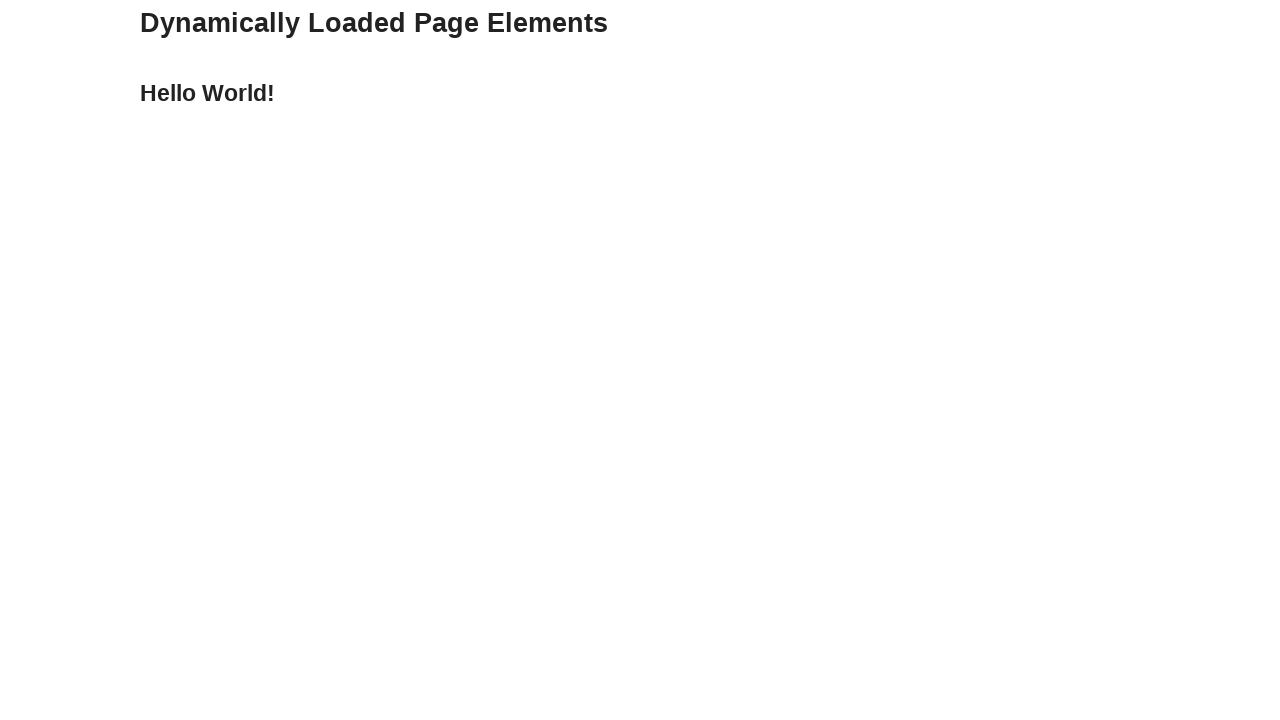